Tests negative flow by submitting the form with an empty field and verifying the values-tested counter

Starting URL: http://testingchallenges.thetestingmap.org/index.php

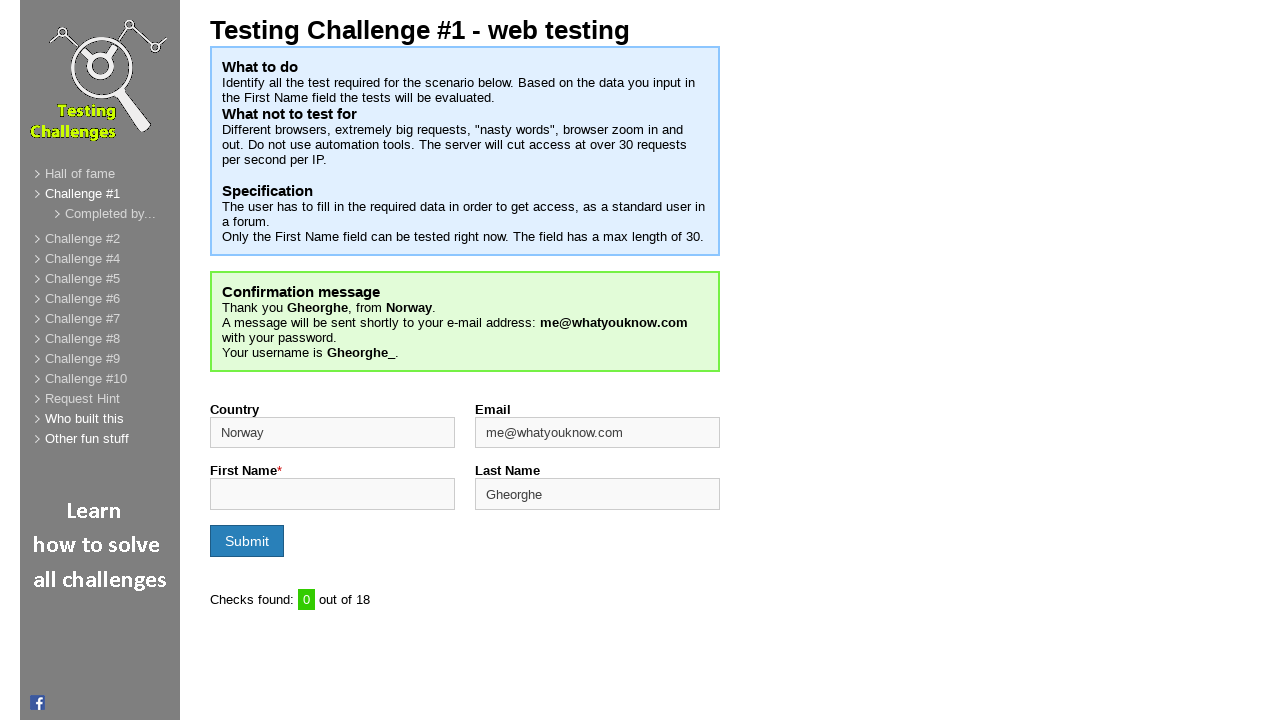

Clicked submit button without filling any field to test negative flow at (247, 541) on input[type='submit']
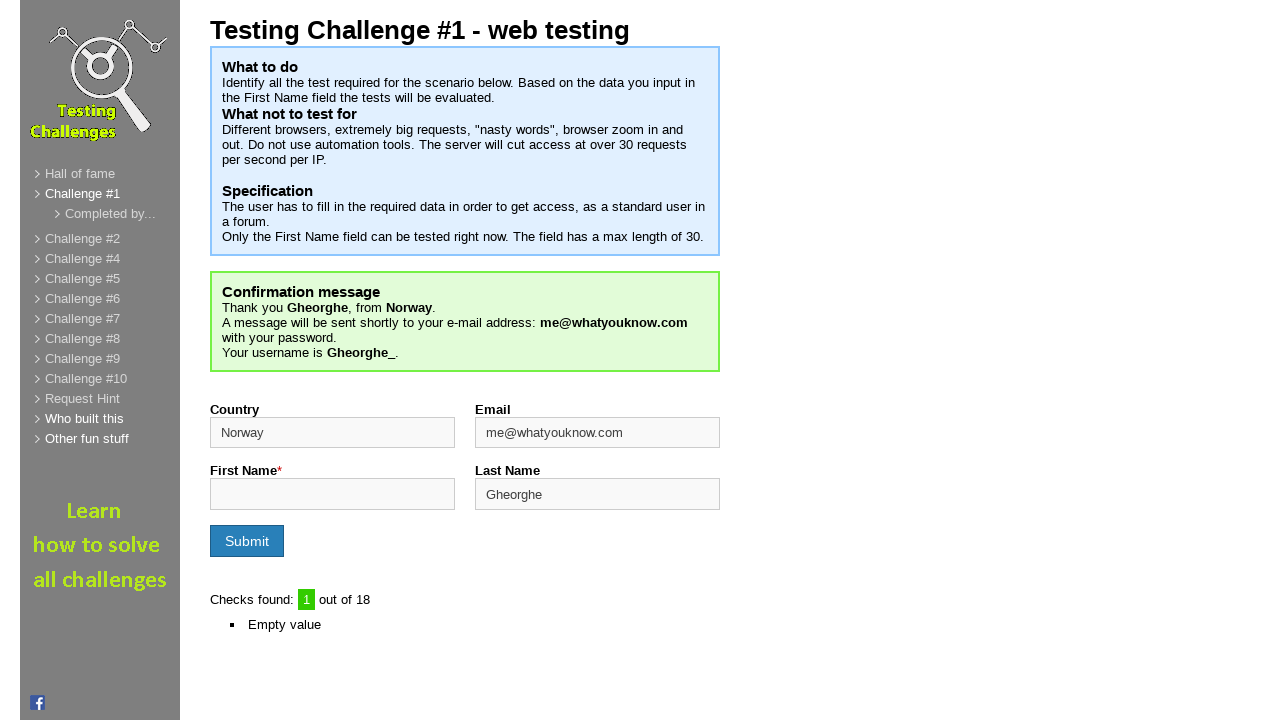

Values-tested counter element loaded
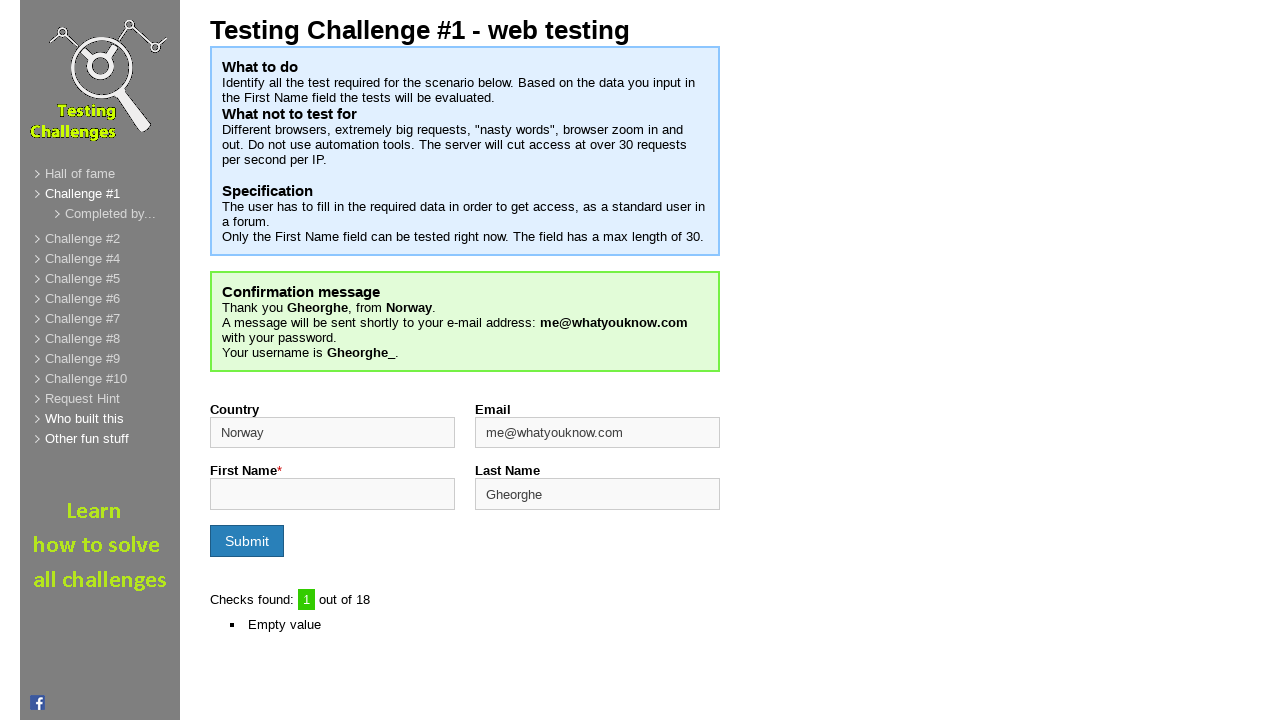

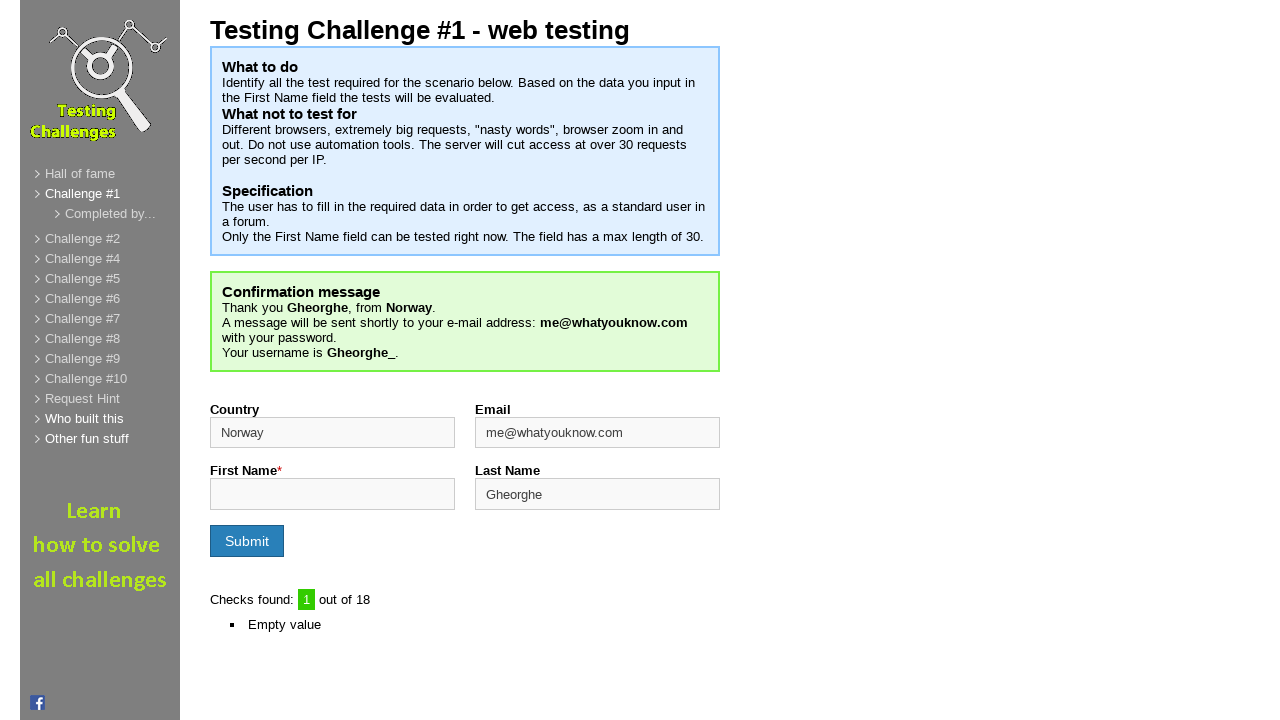